Tests the search functionality on Python.org by entering "pycon" in the search box and verifying that results are returned.

Starting URL: https://www.python.org

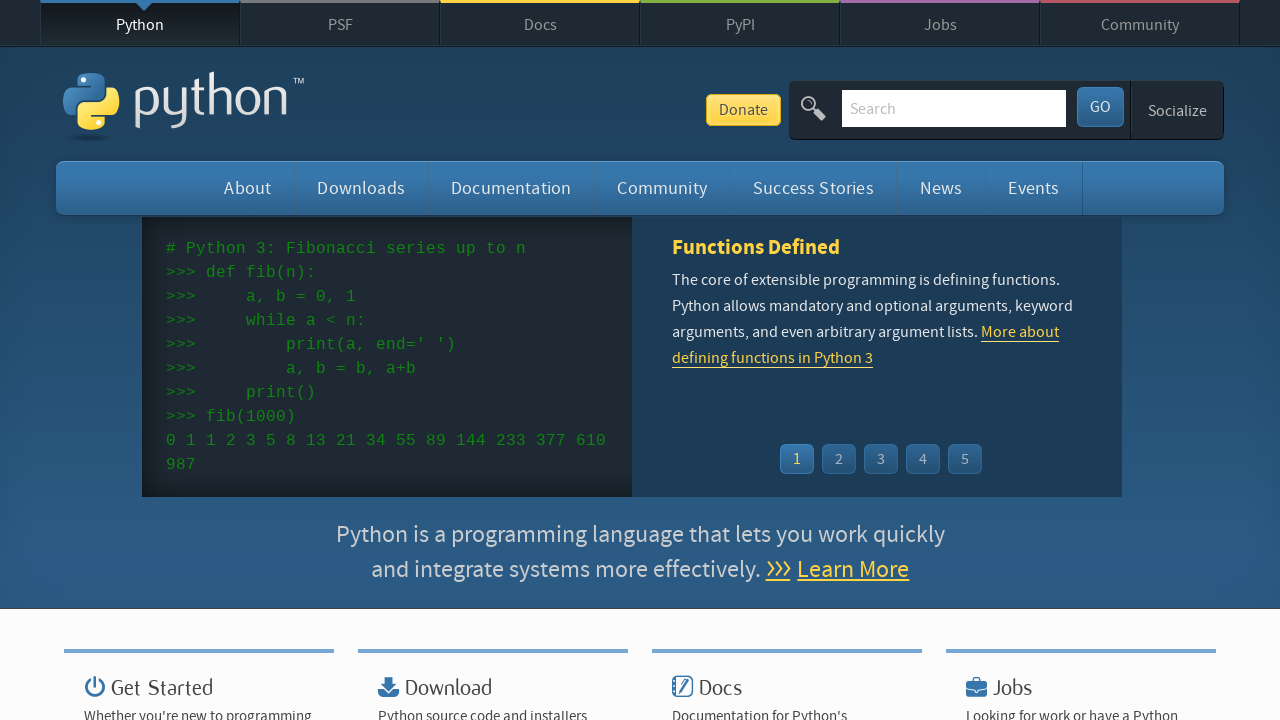

Verified page title contains 'Python'
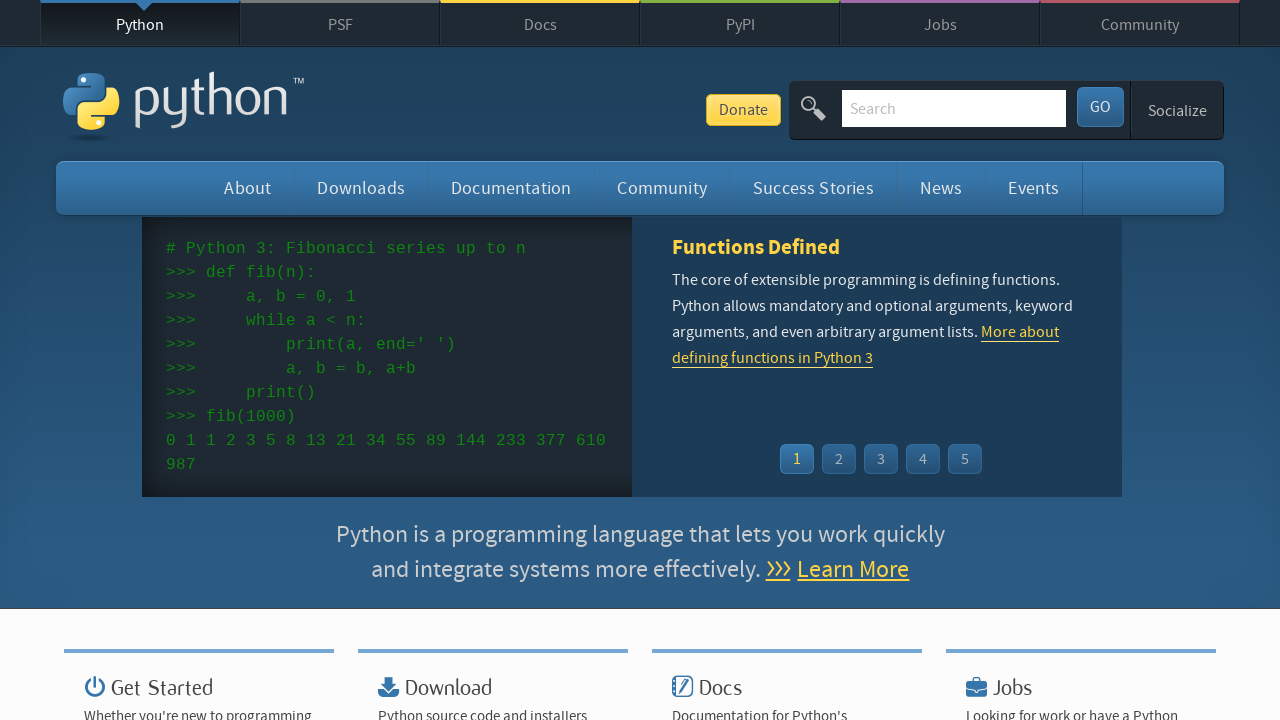

Filled search box with 'pycon' on input[name='q']
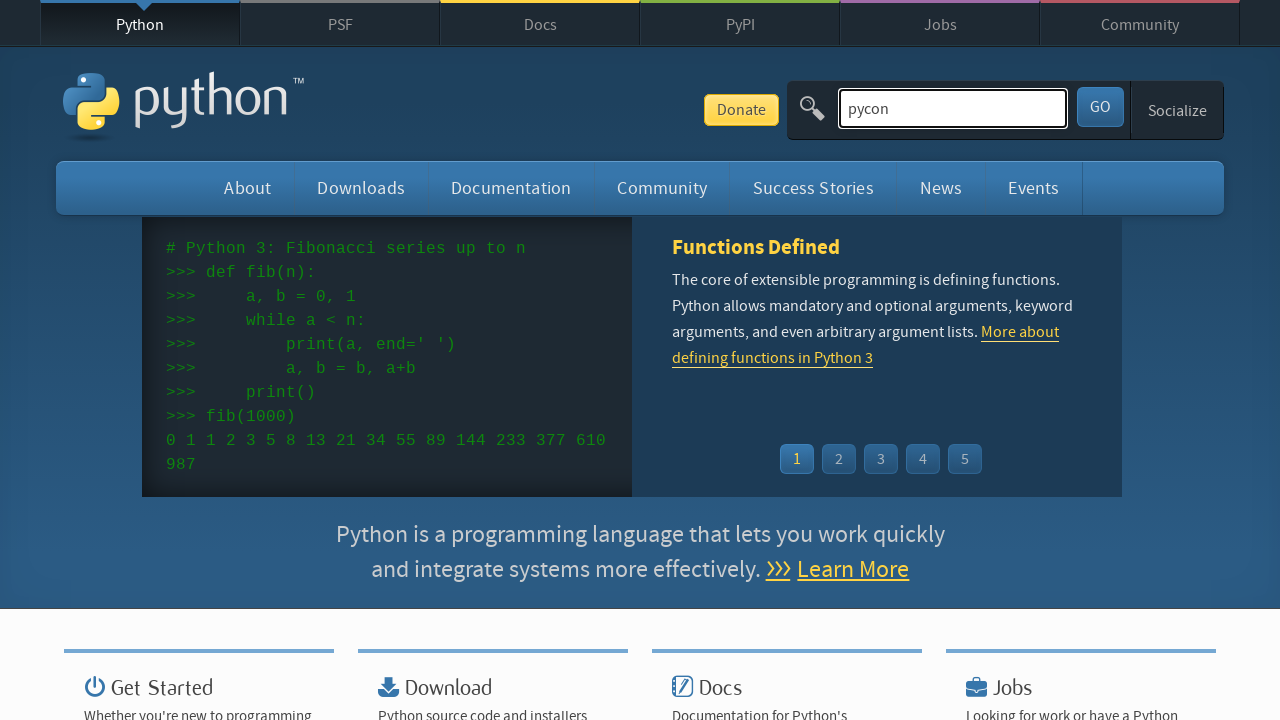

Pressed Enter to submit search for 'pycon' on input[name='q']
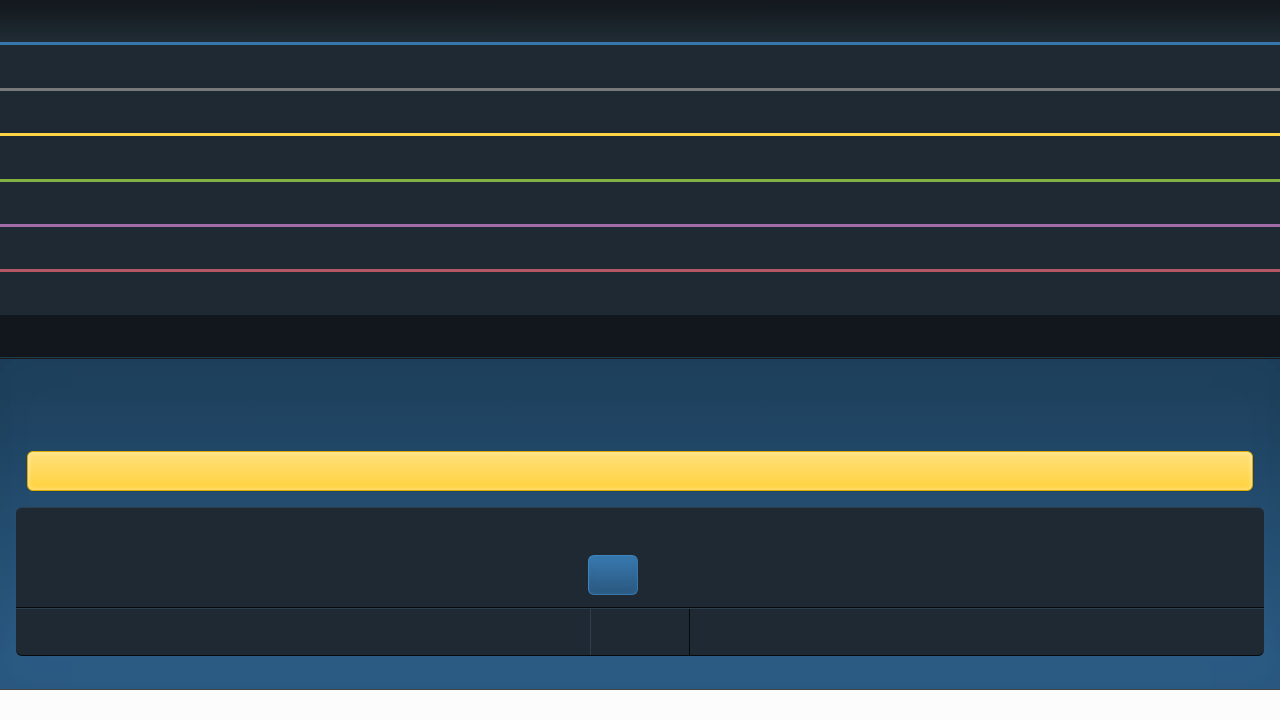

Waited for search results page to load (domcontentloaded)
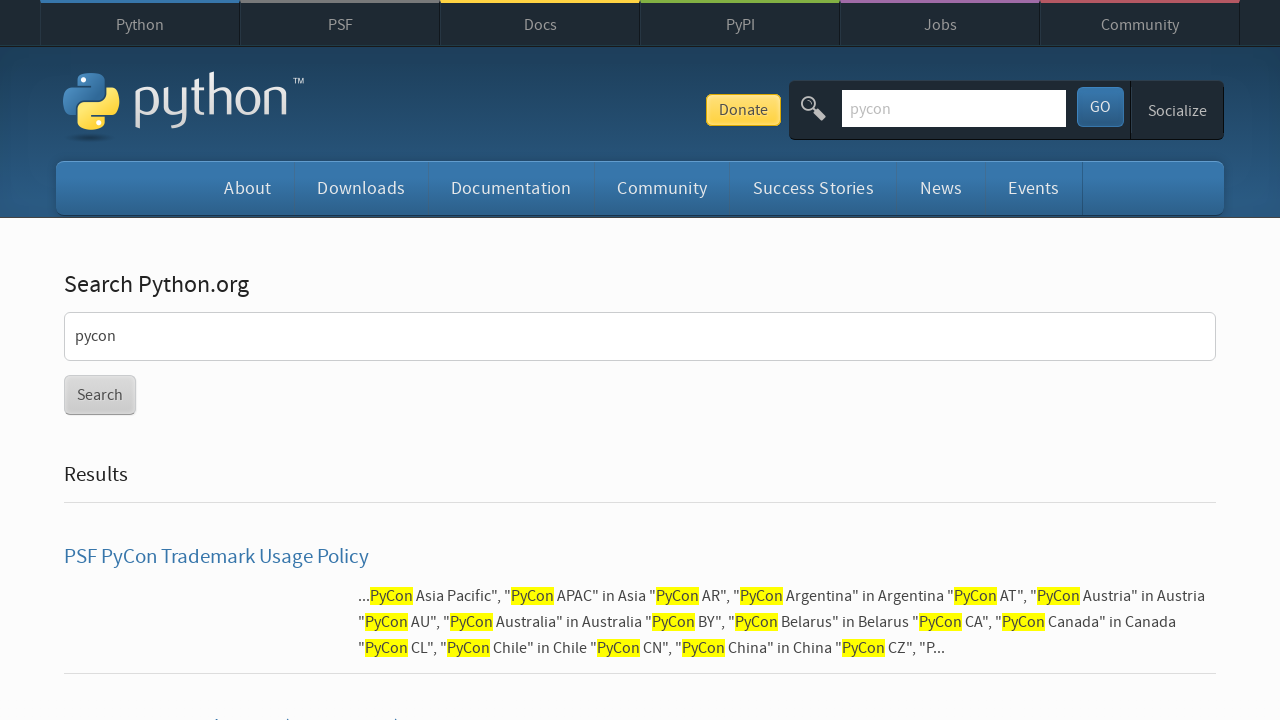

Verified that search results were found (no 'No results found' message)
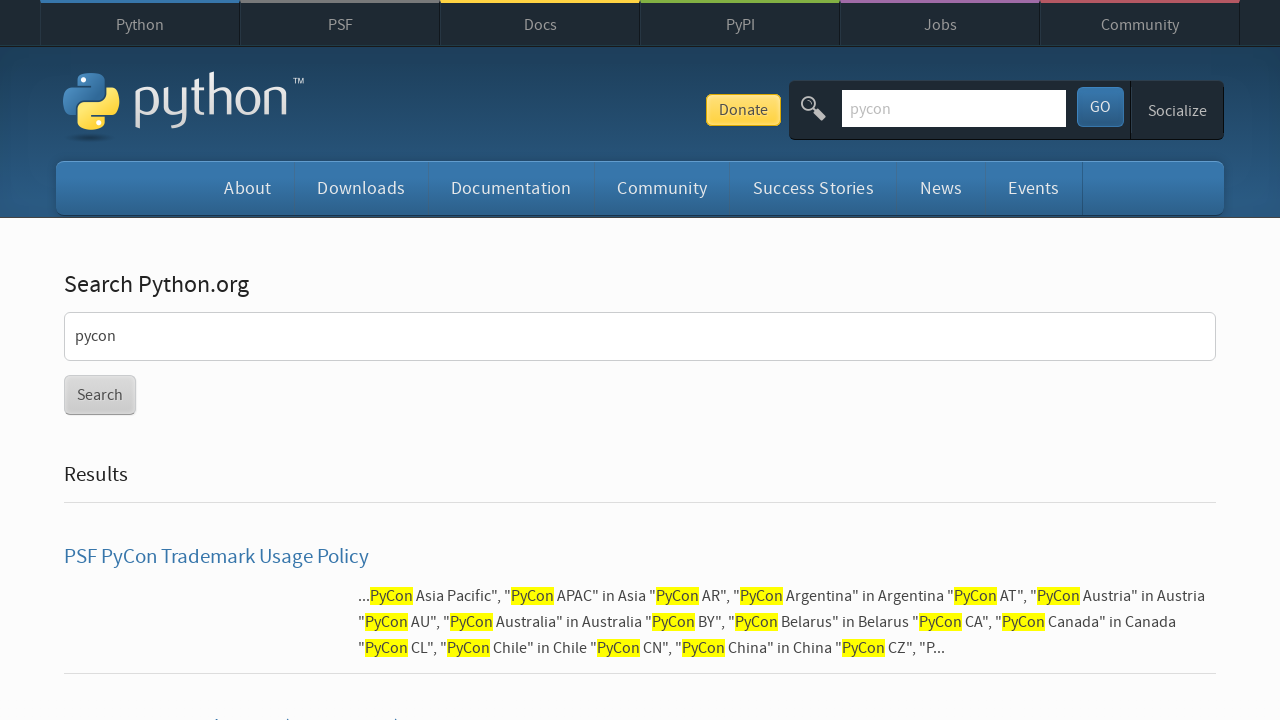

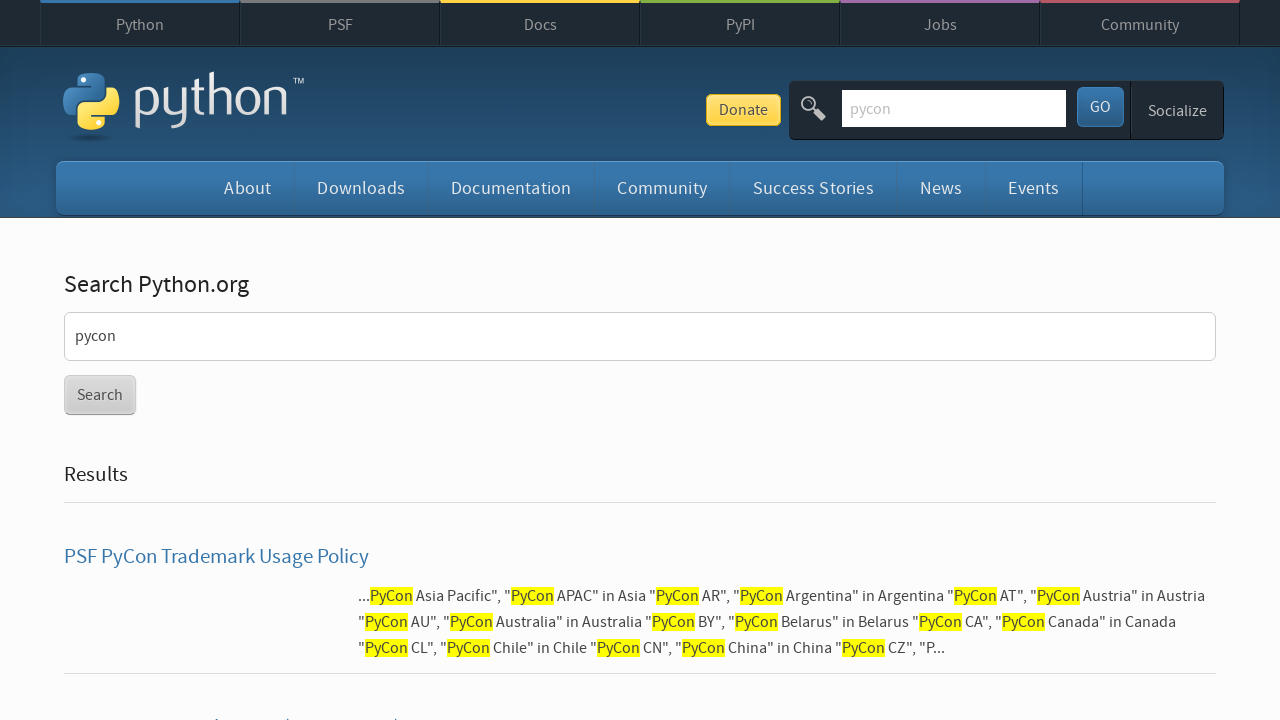